Tests dropdown menu interaction by clicking the dropdown button and selecting the Facebook link from the menu

Starting URL: http://omayo.blogspot.com/

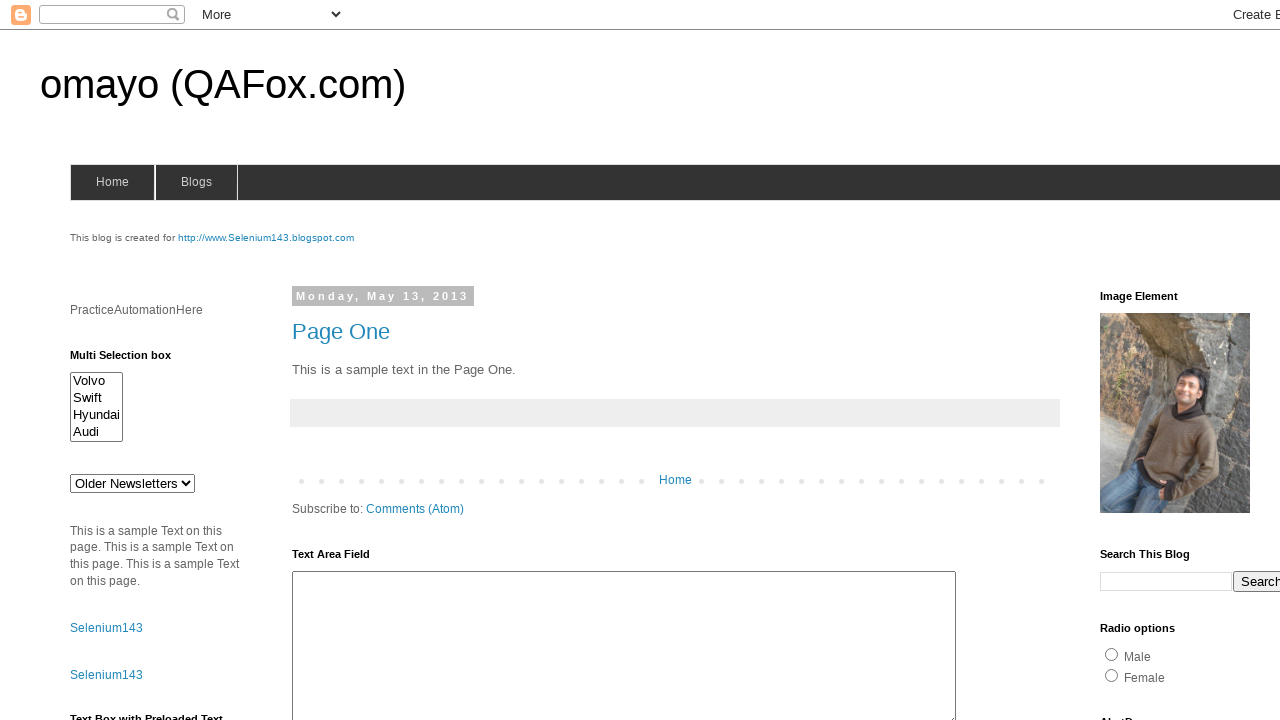

Clicked dropdown button to open menu at (1227, 360) on .dropbtn
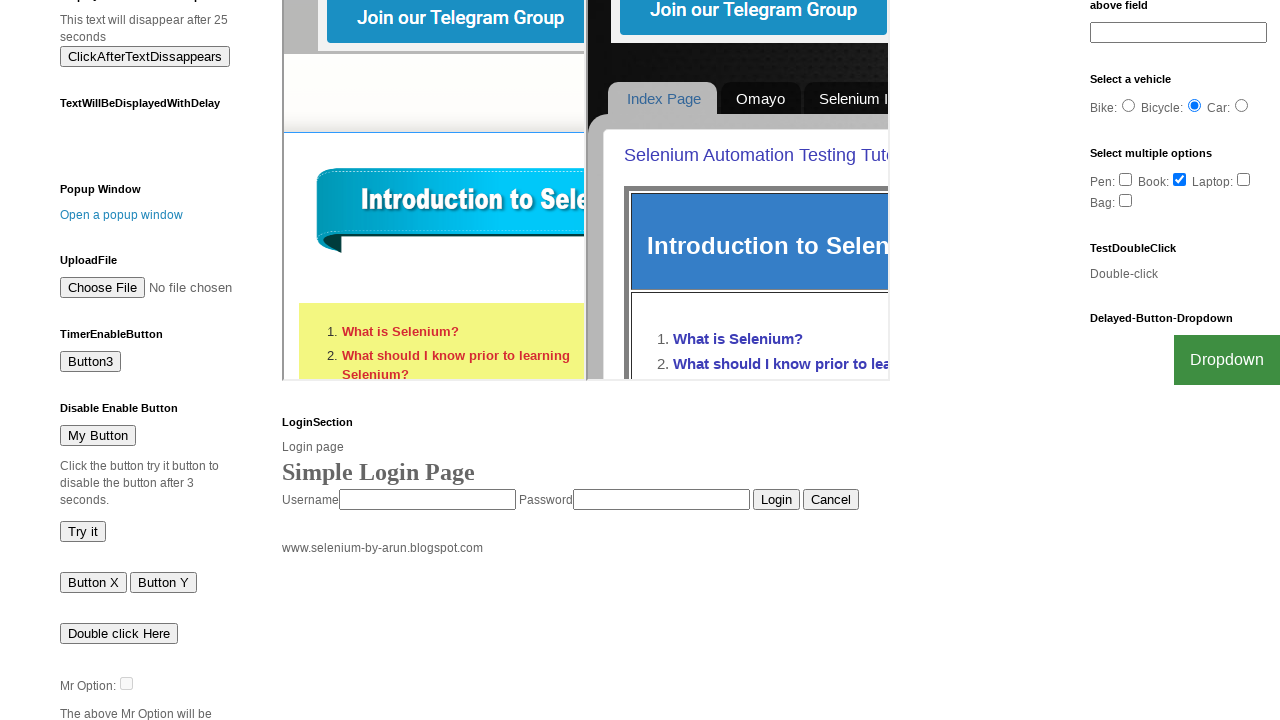

Facebook link appeared in dropdown menu
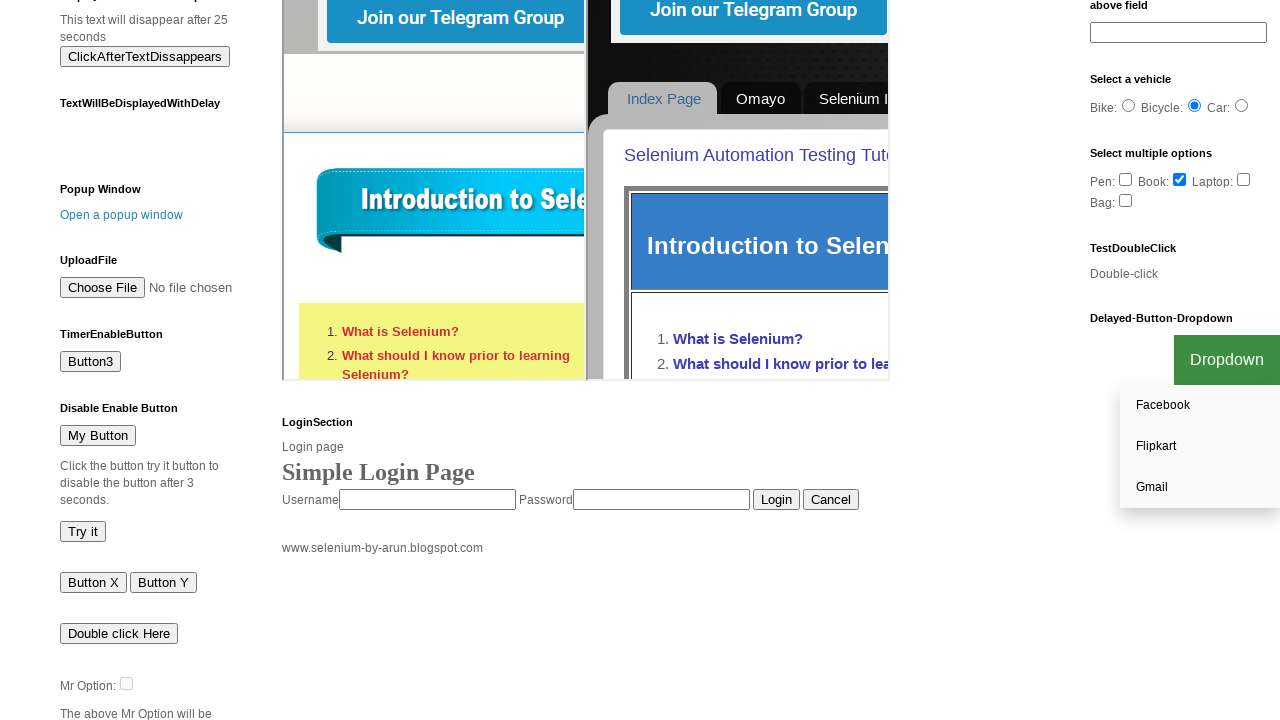

Clicked Facebook link from dropdown menu at (1200, 406) on a:has-text('Facebook')
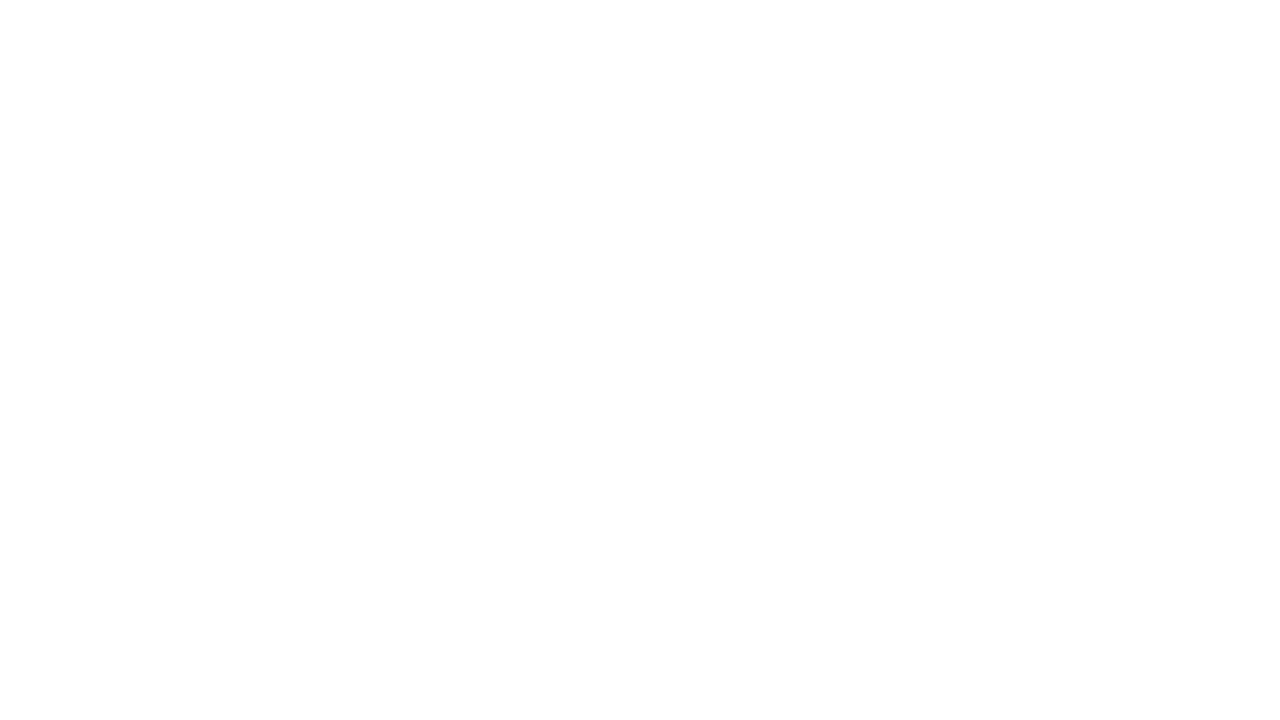

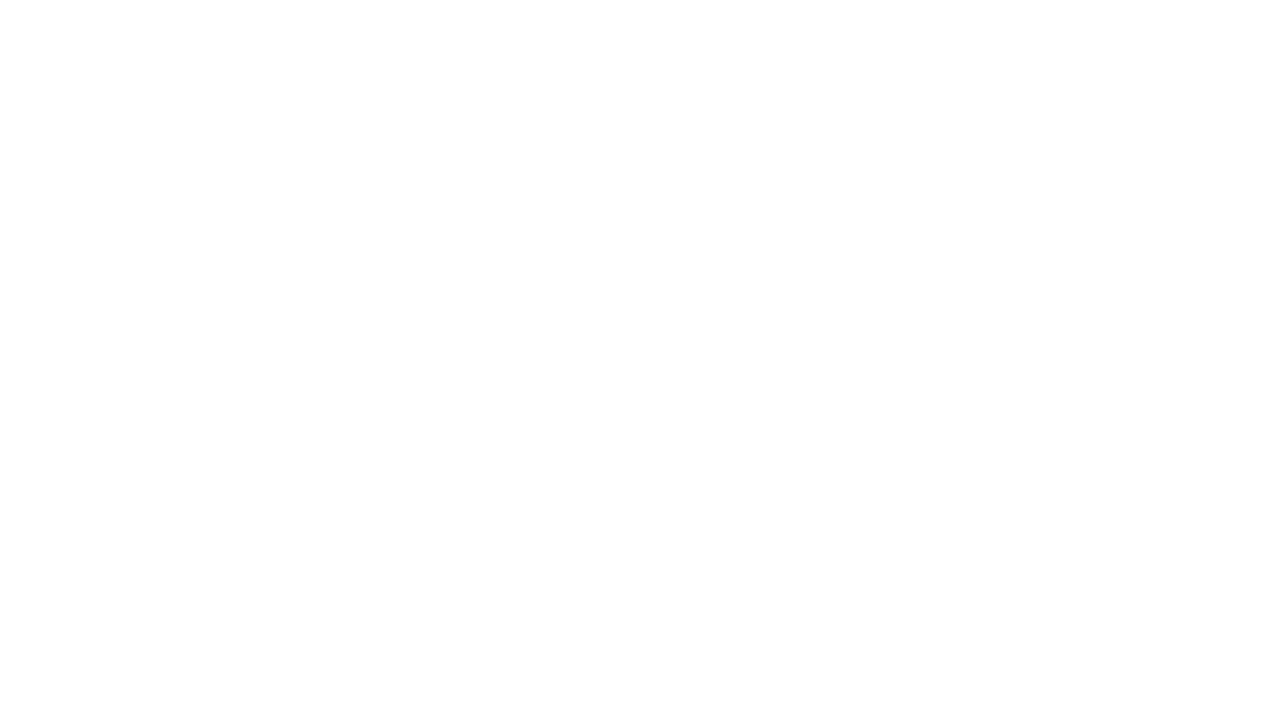